Tests cinema website by filling favorite movies and series fields, then clicking various buttons

Starting URL: https://lm.skillbox.cc/qa_tester/module07/practice3/

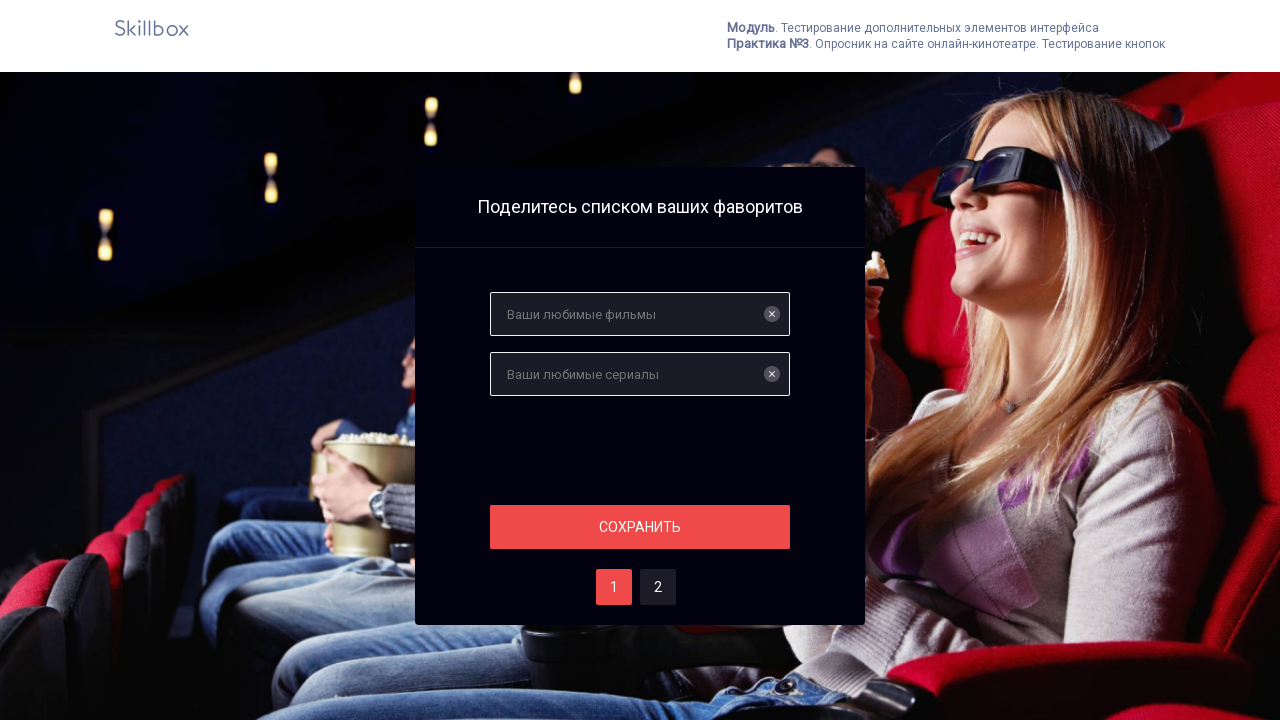

Navigated to cinema website
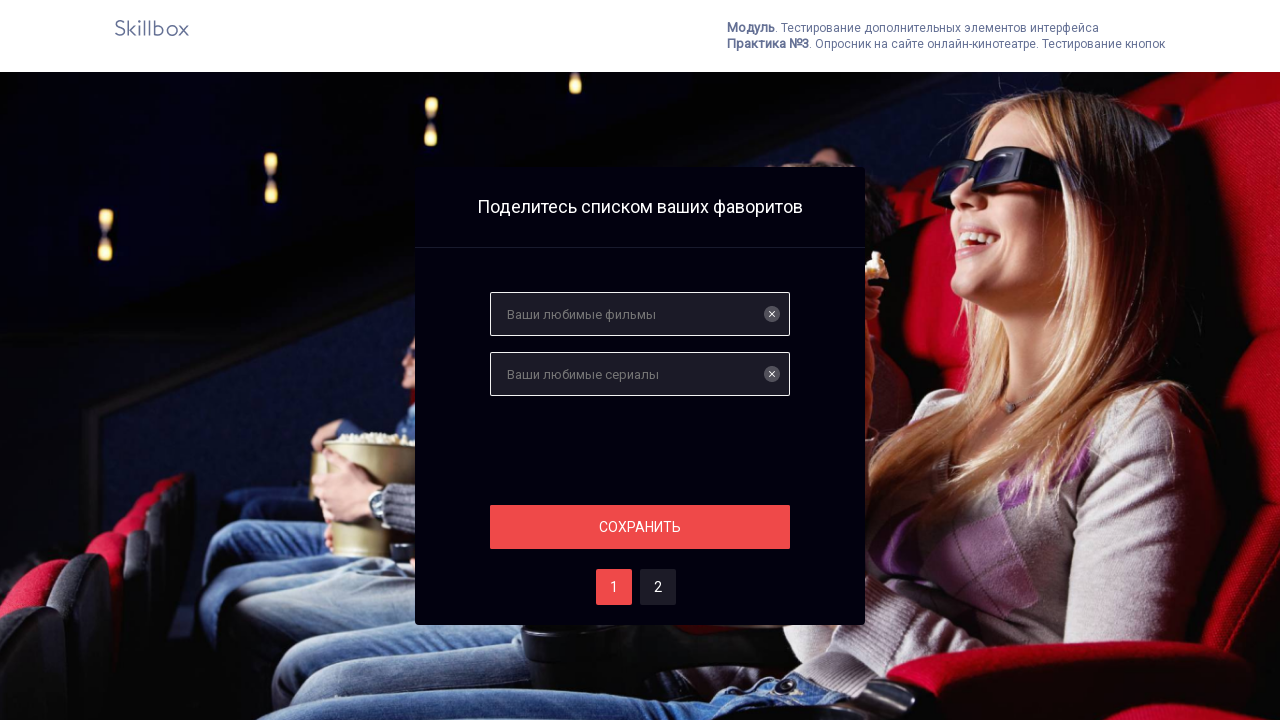

Filled favorite movies field with 'Матрица' on input
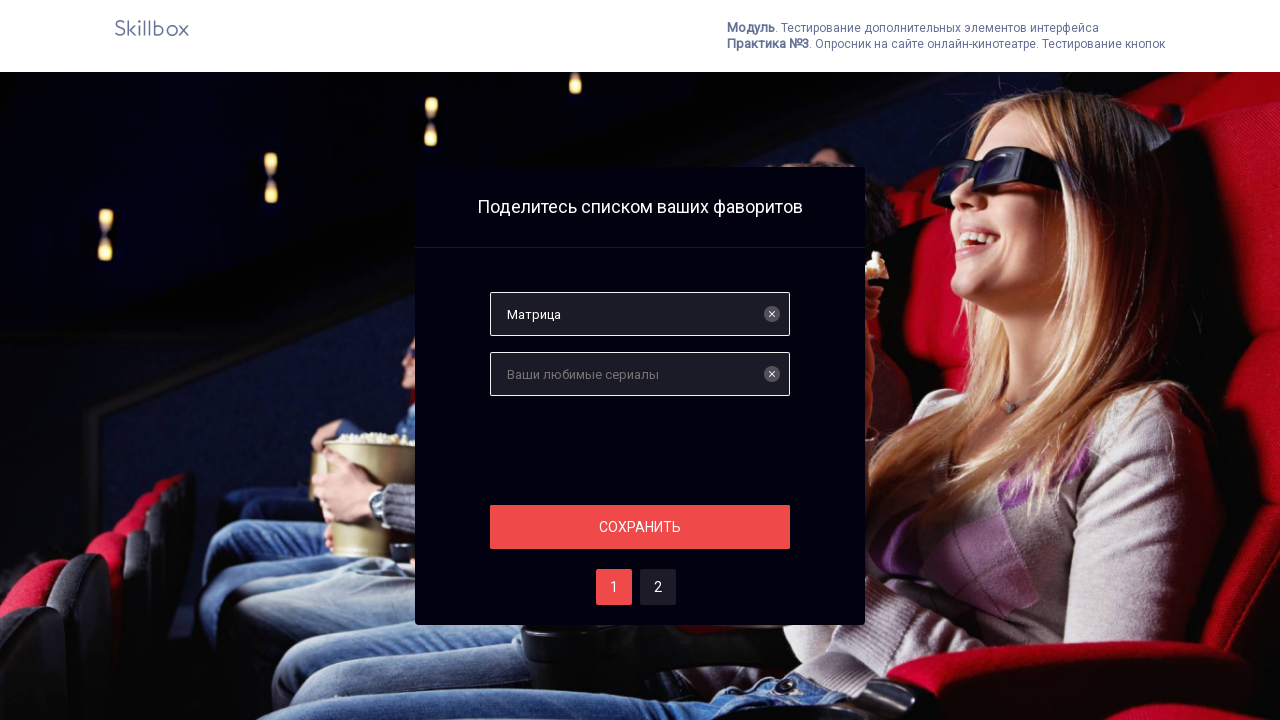

Filled favorite series field with 'Сверхъестественное' on input[name='serials']
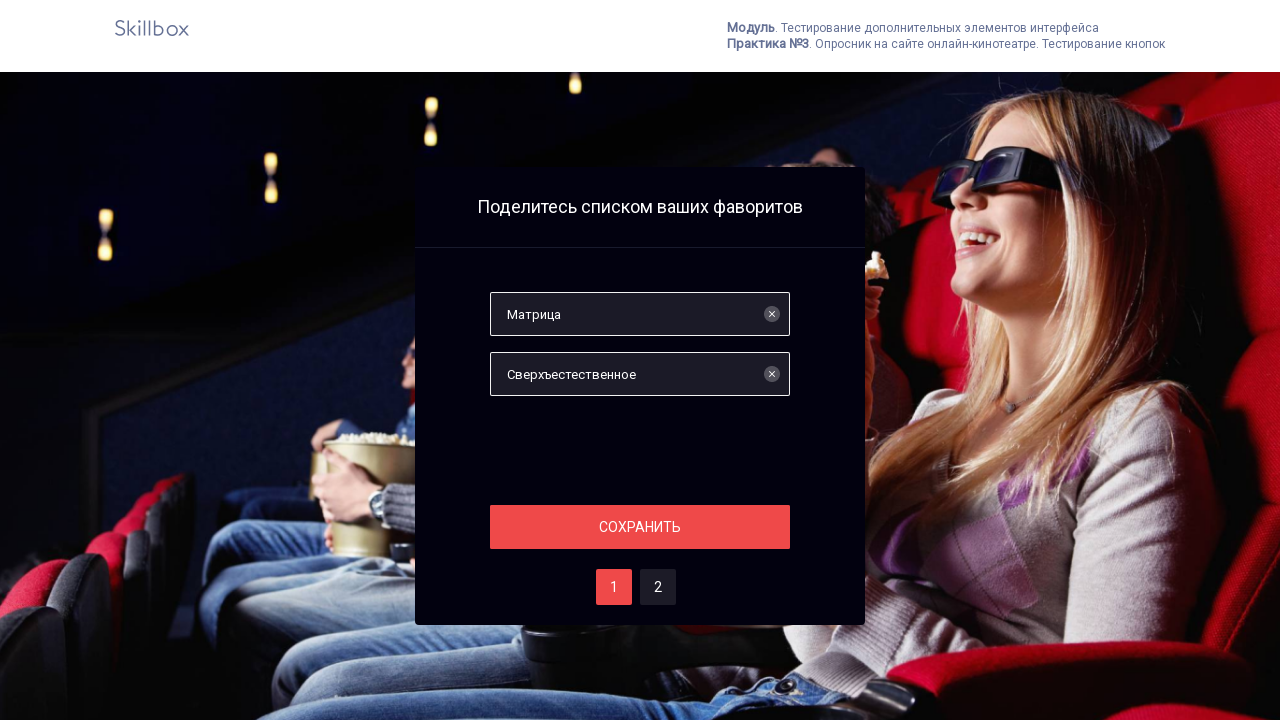

Clicked save button at (640, 527) on #save
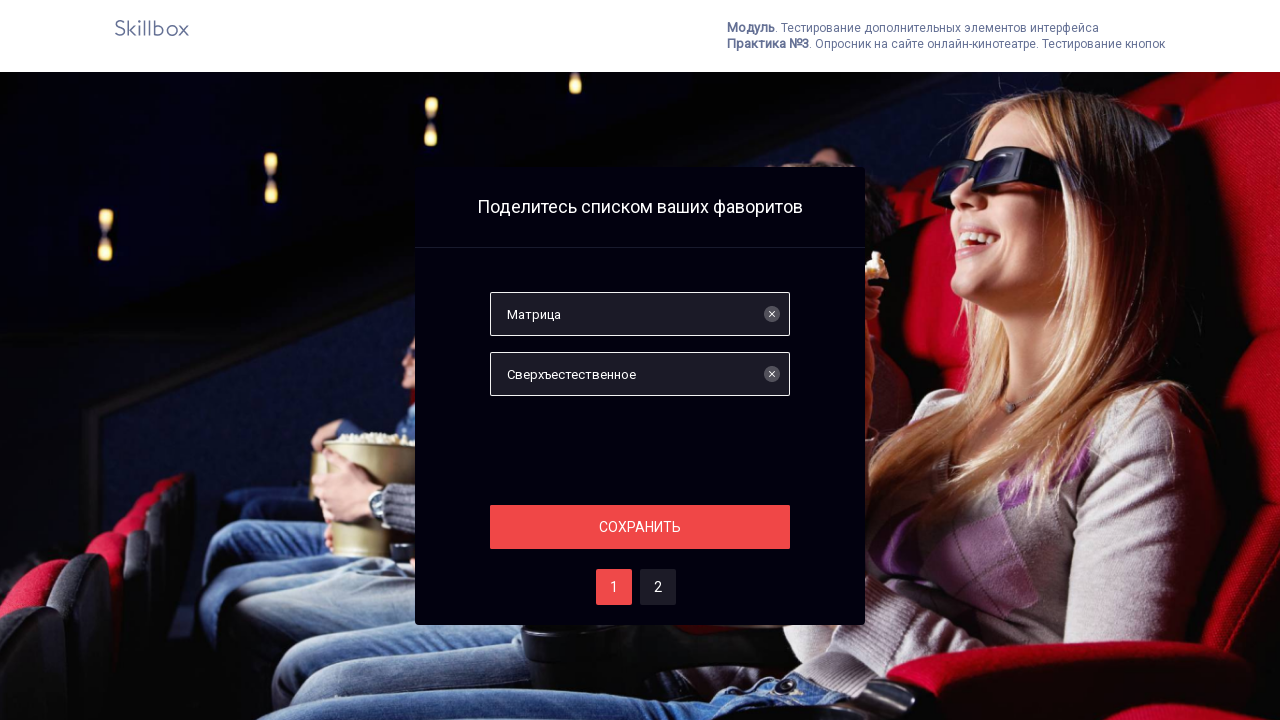

Clicked button '2' at (658, 587) on #two
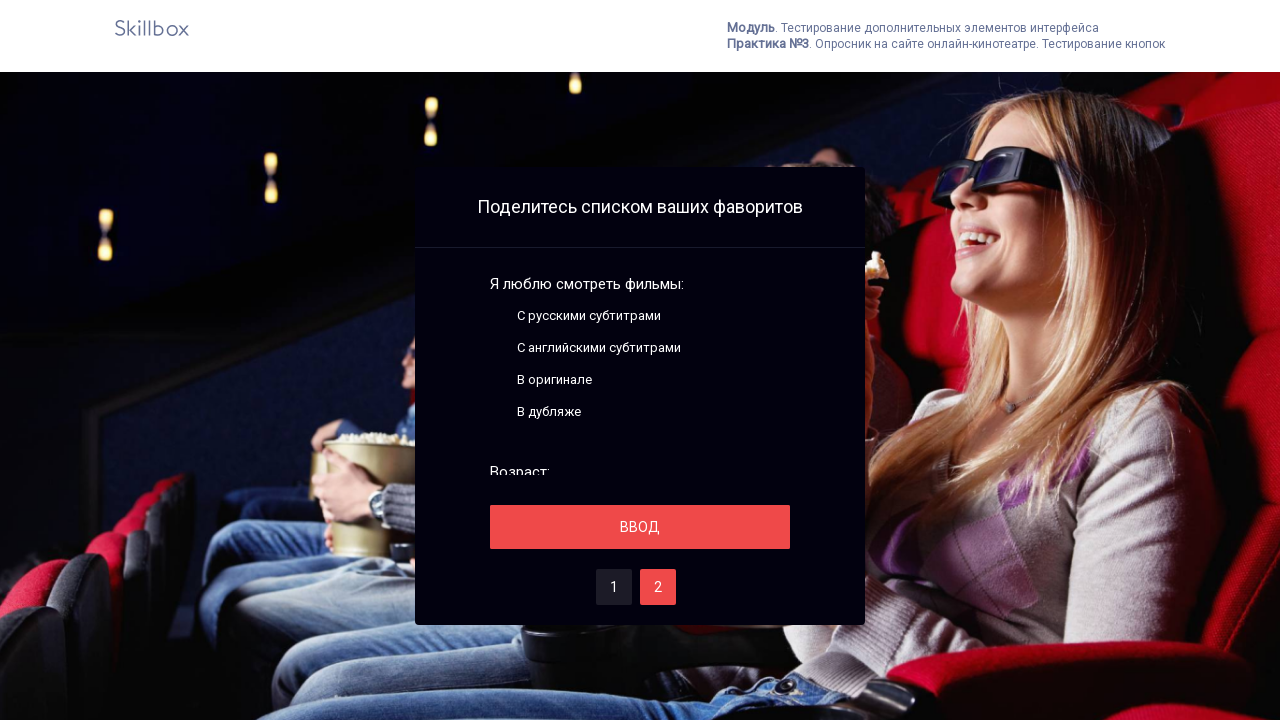

Clicked span element (ВВОД button) at (498, 316) on span
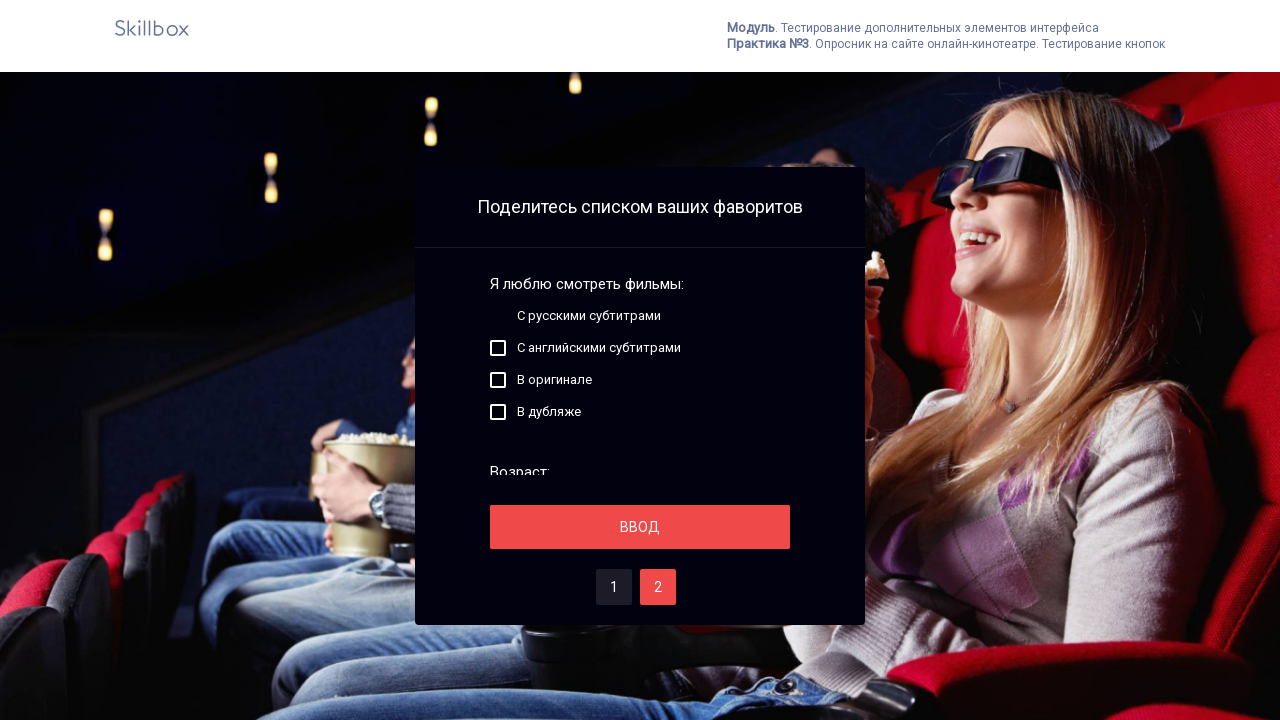

Clicked save button again at (640, 527) on #save
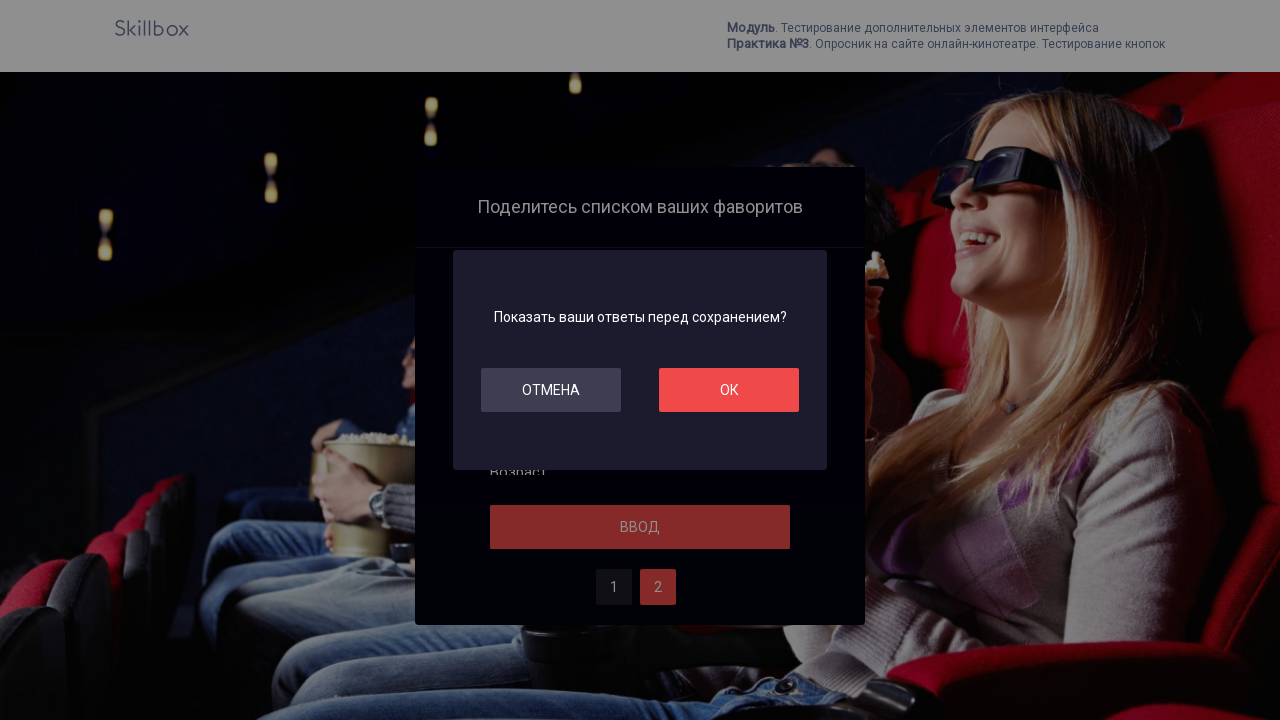

Clicked OK button at (729, 390) on #ok
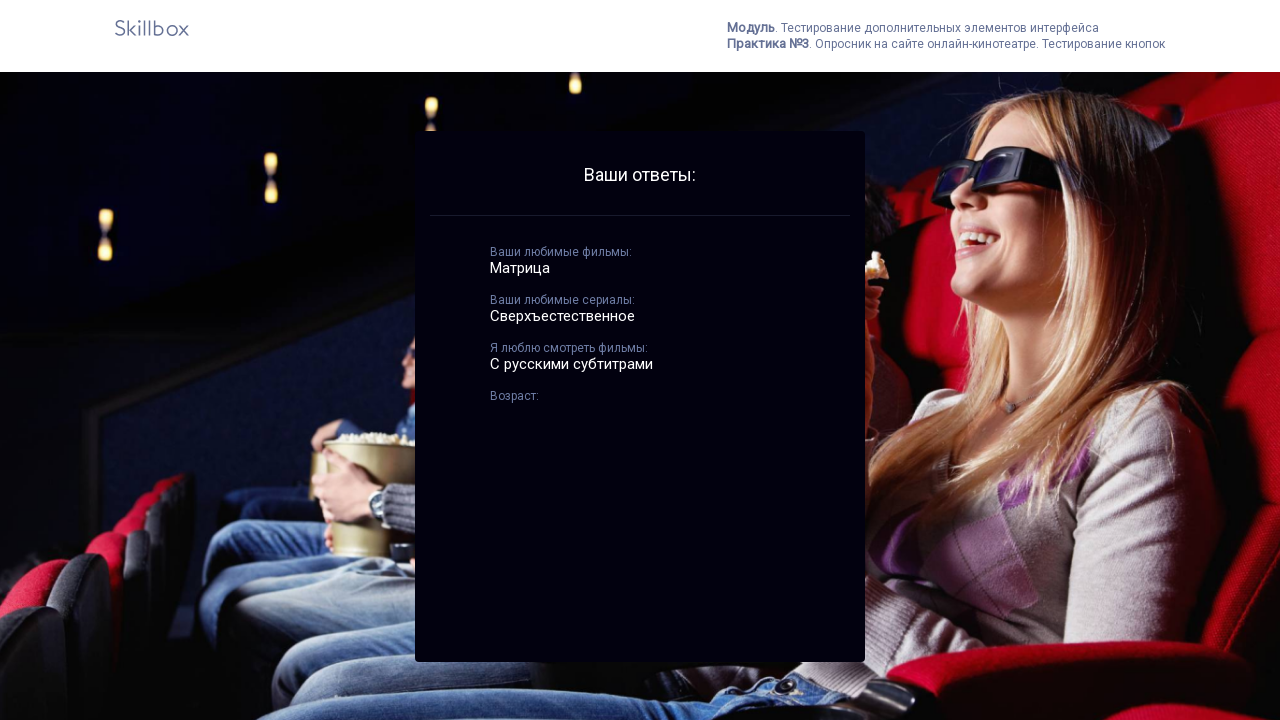

Best films results appeared
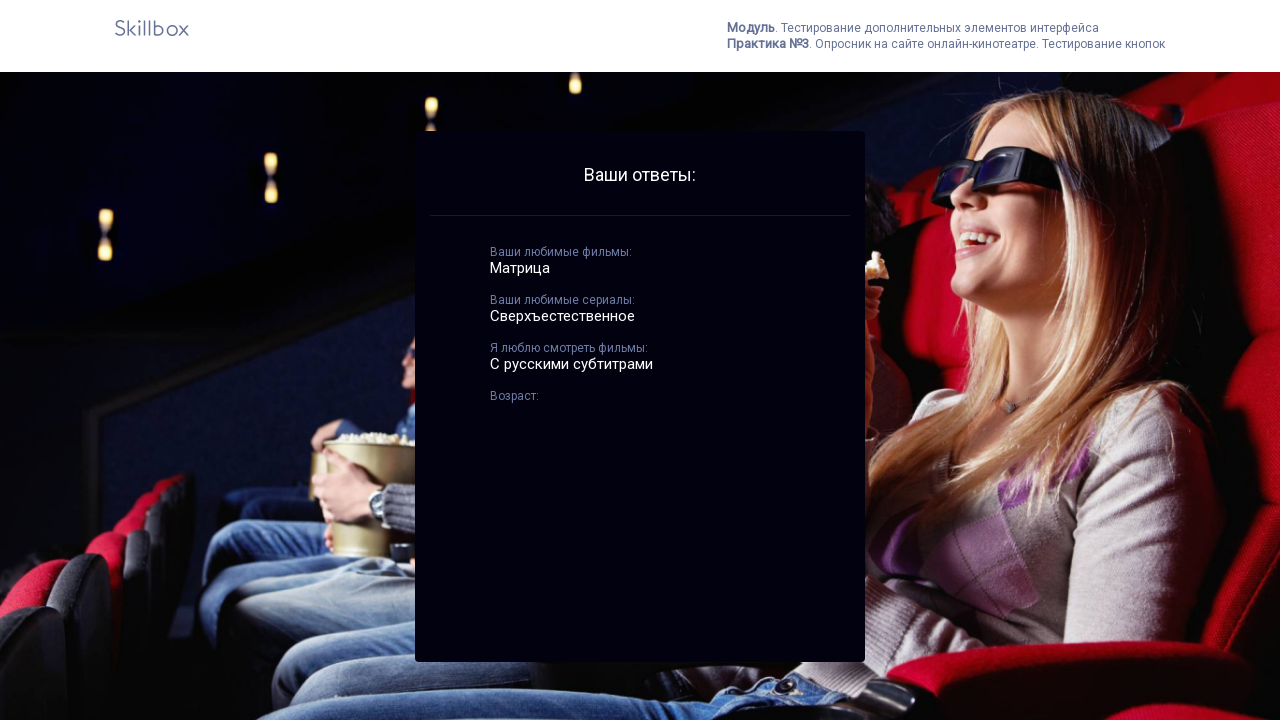

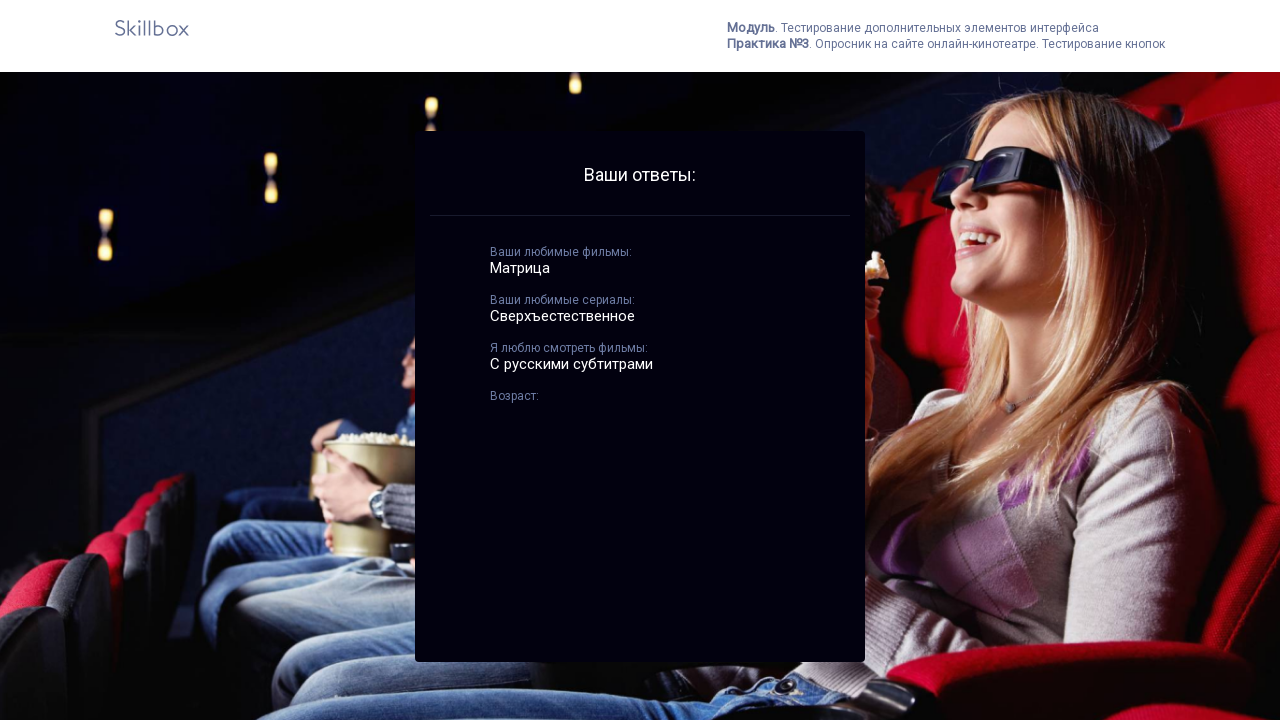